Navigates to the JSPiders website and retrieves the page title to verify the page loads correctly

Starting URL: https://www.jspiders.com

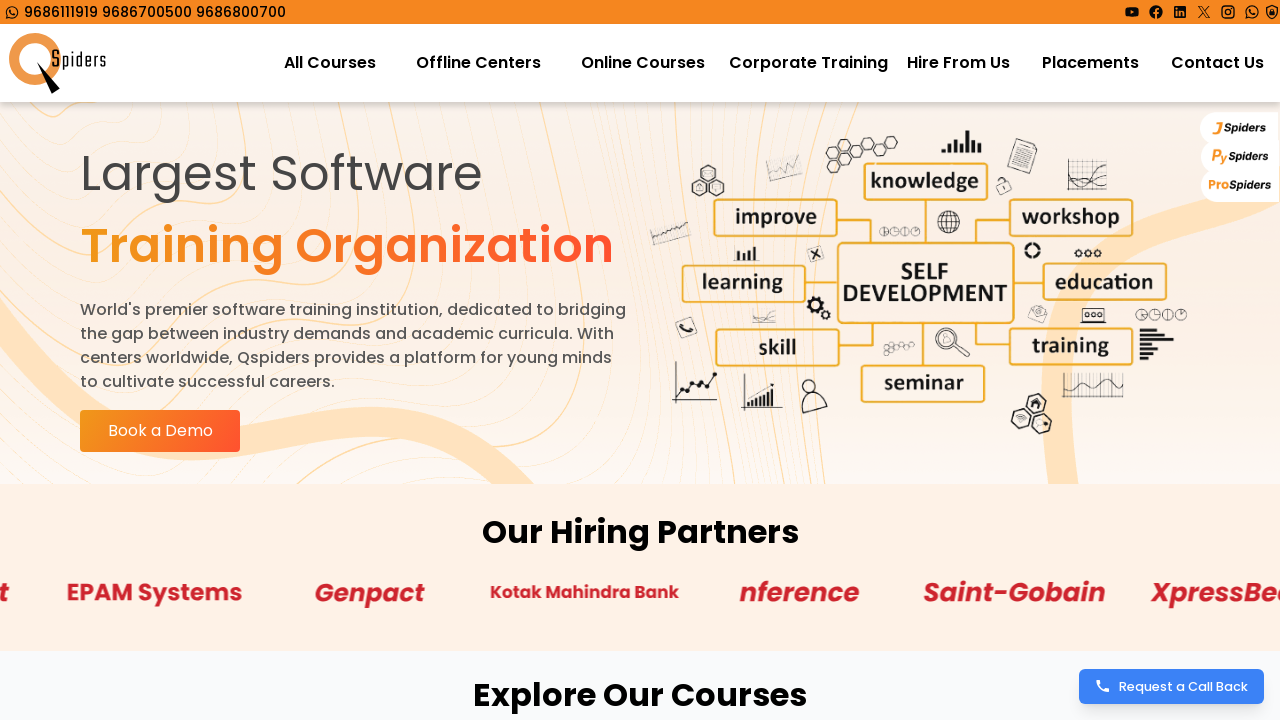

Retrieved page title from JSPiders website
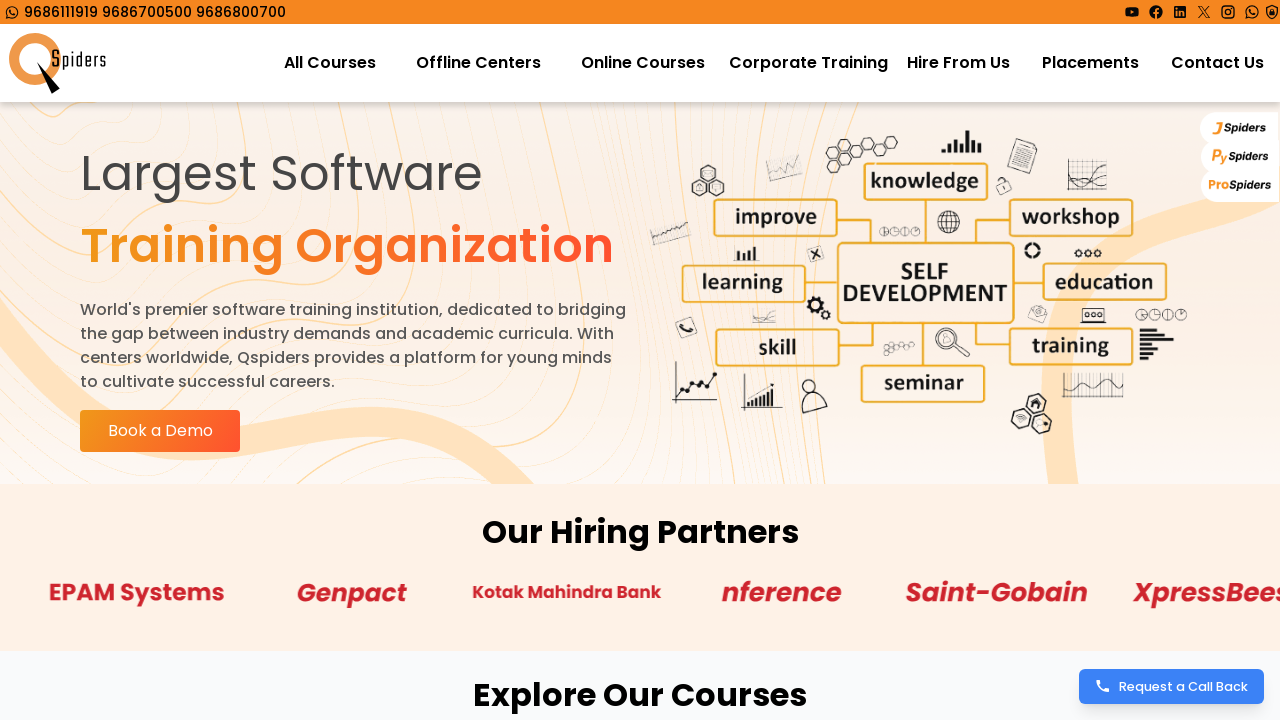

Printed page title to console
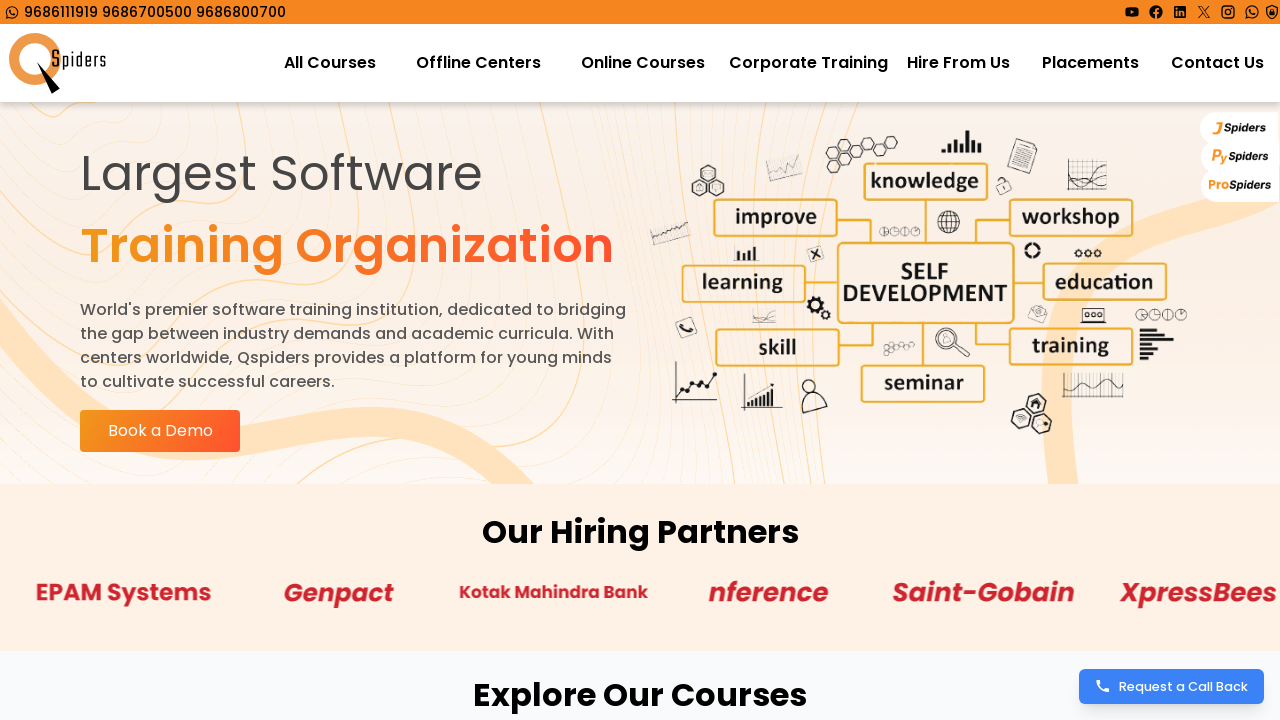

Waited for page DOM content to load completely
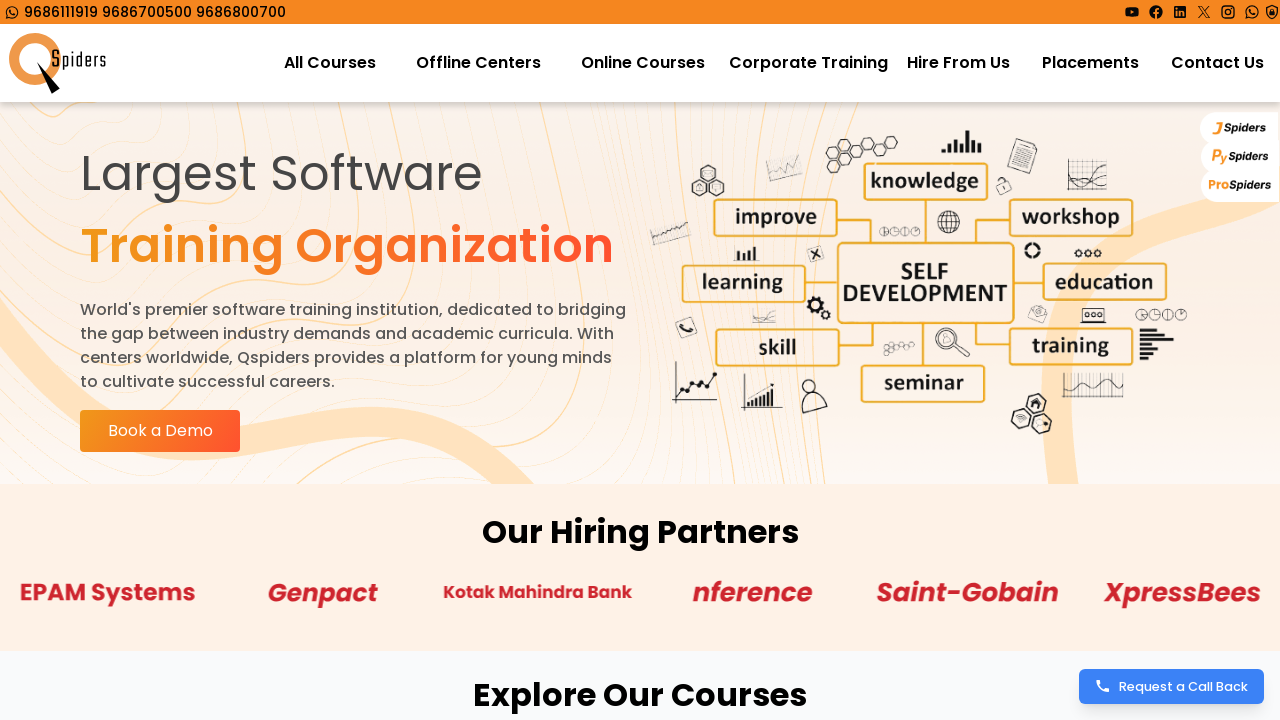

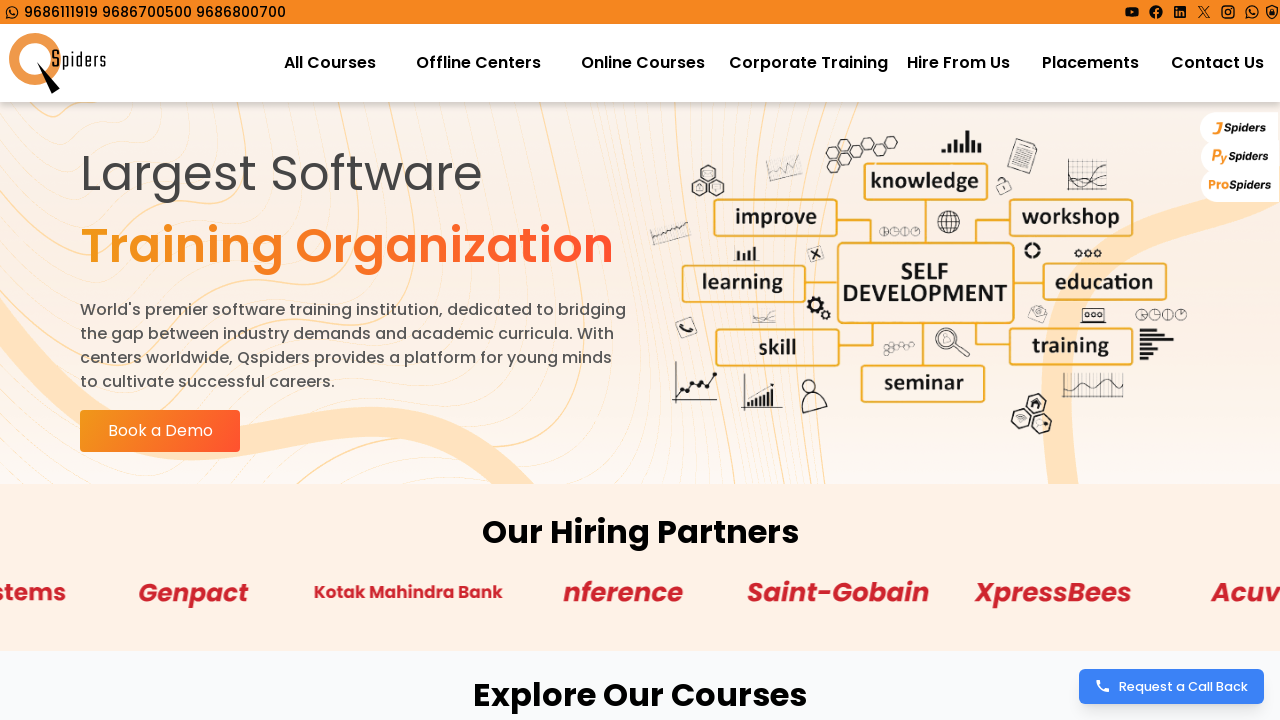